Tests navigation by clicking A/B Testing link, verifying the page title, then navigating back to verify the home page title

Starting URL: https://practice.cydeo.com

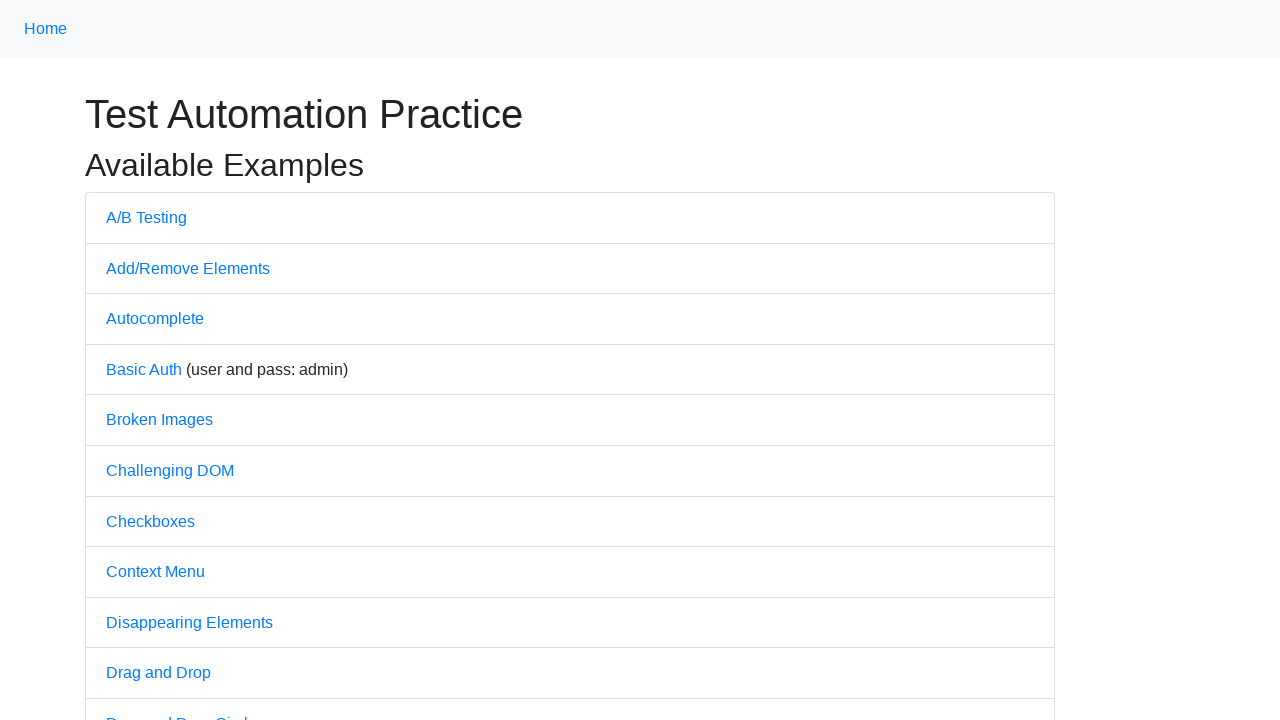

Clicked A/B Testing link at (146, 217) on text=A/B
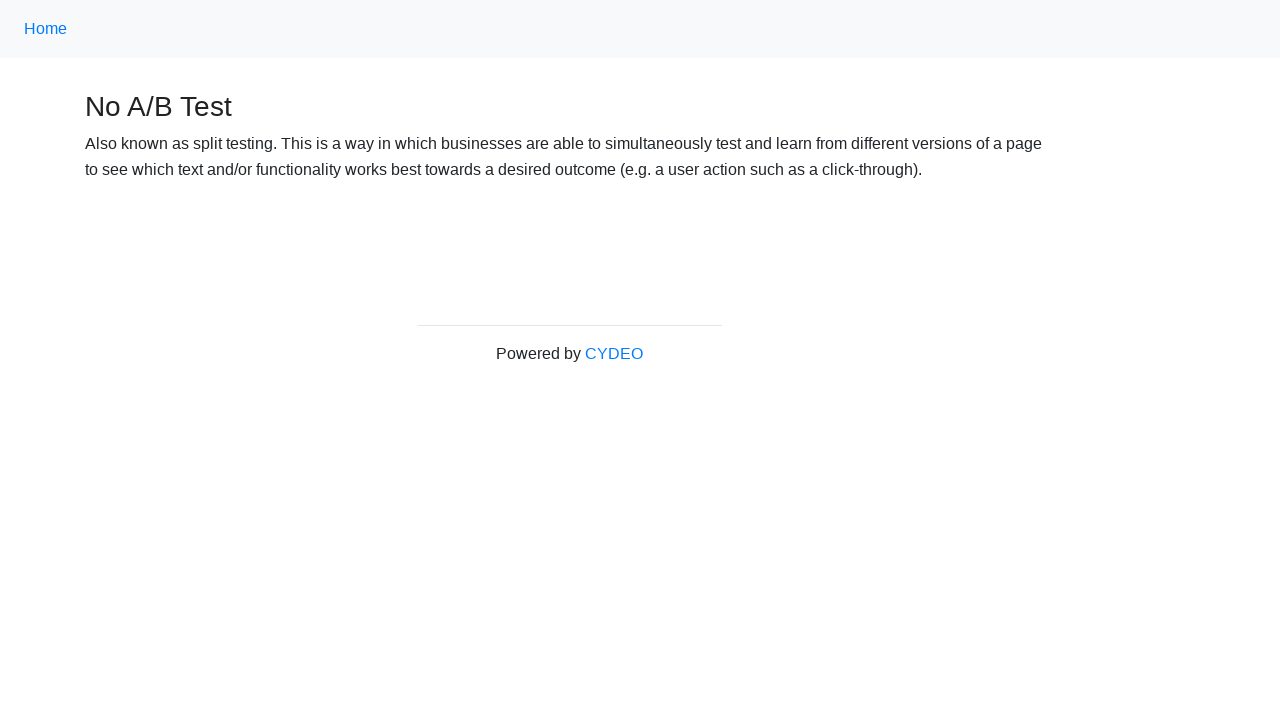

Verified A/B Test page title is 'No A/B Test'
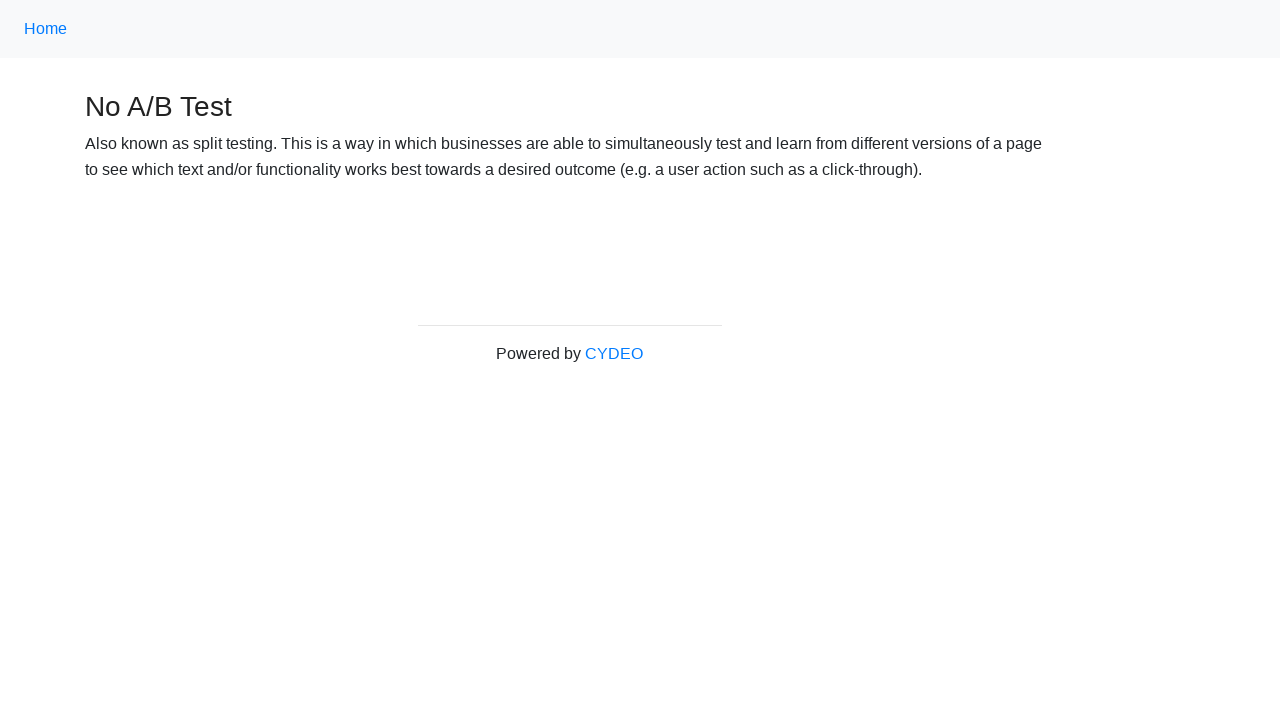

Navigated back to home page
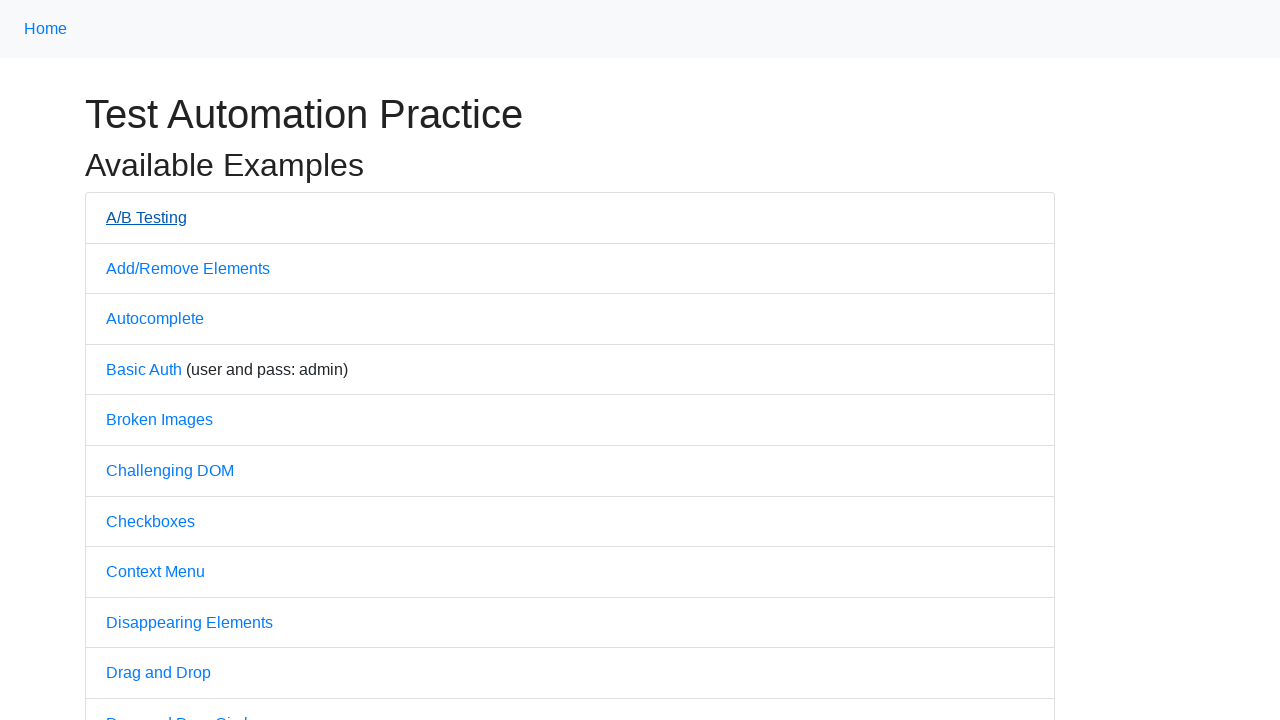

Verified Practice page title is 'Practice'
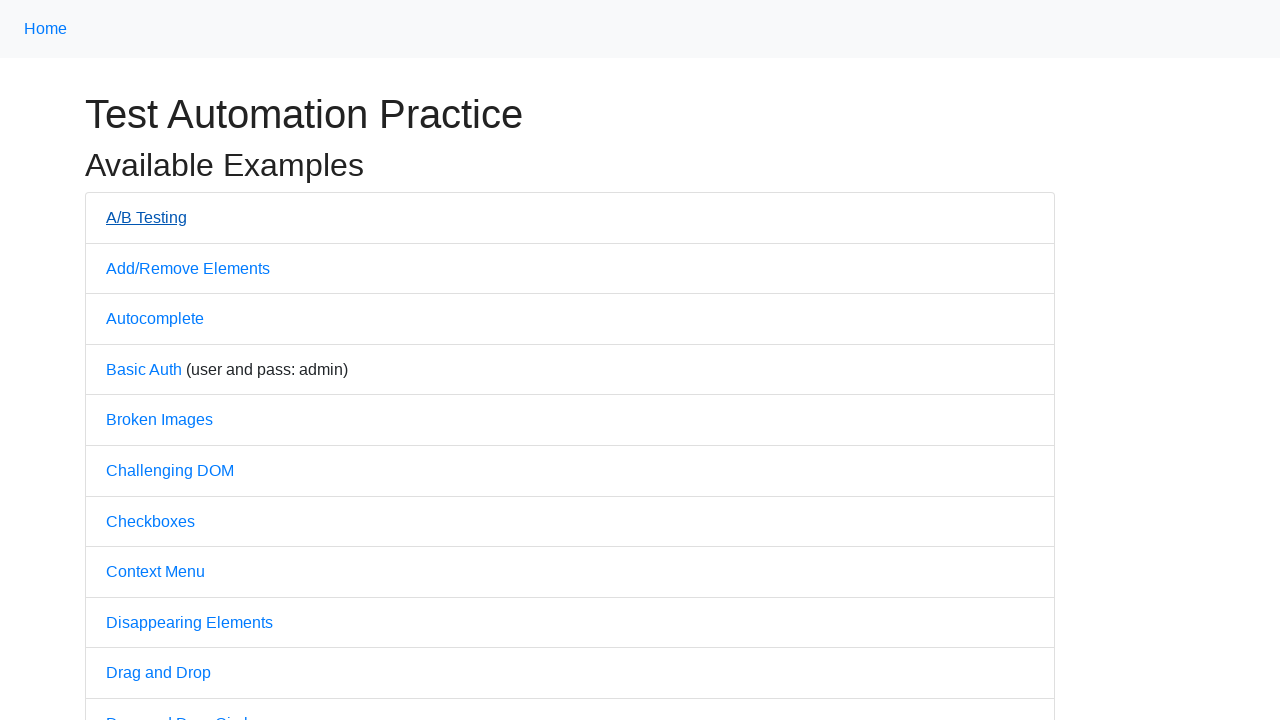

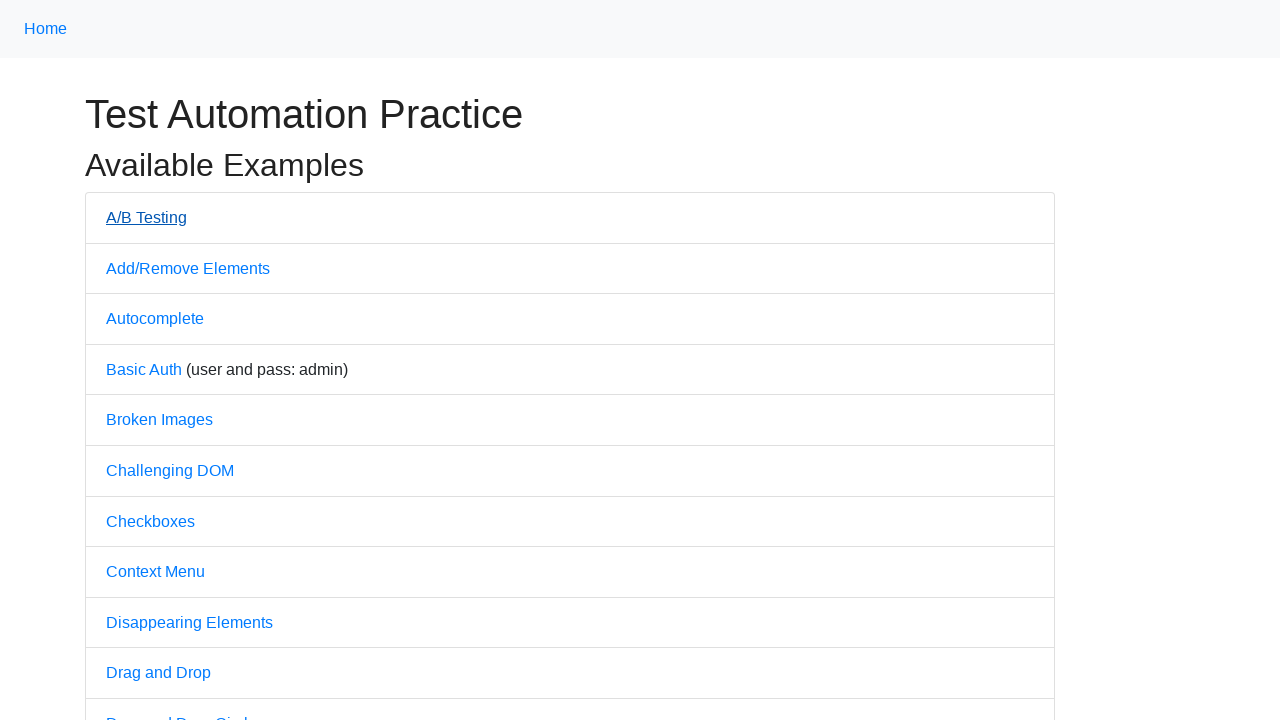